Tests that the currently applied filter is highlighted with 'selected' class

Starting URL: https://demo.playwright.dev/todomvc

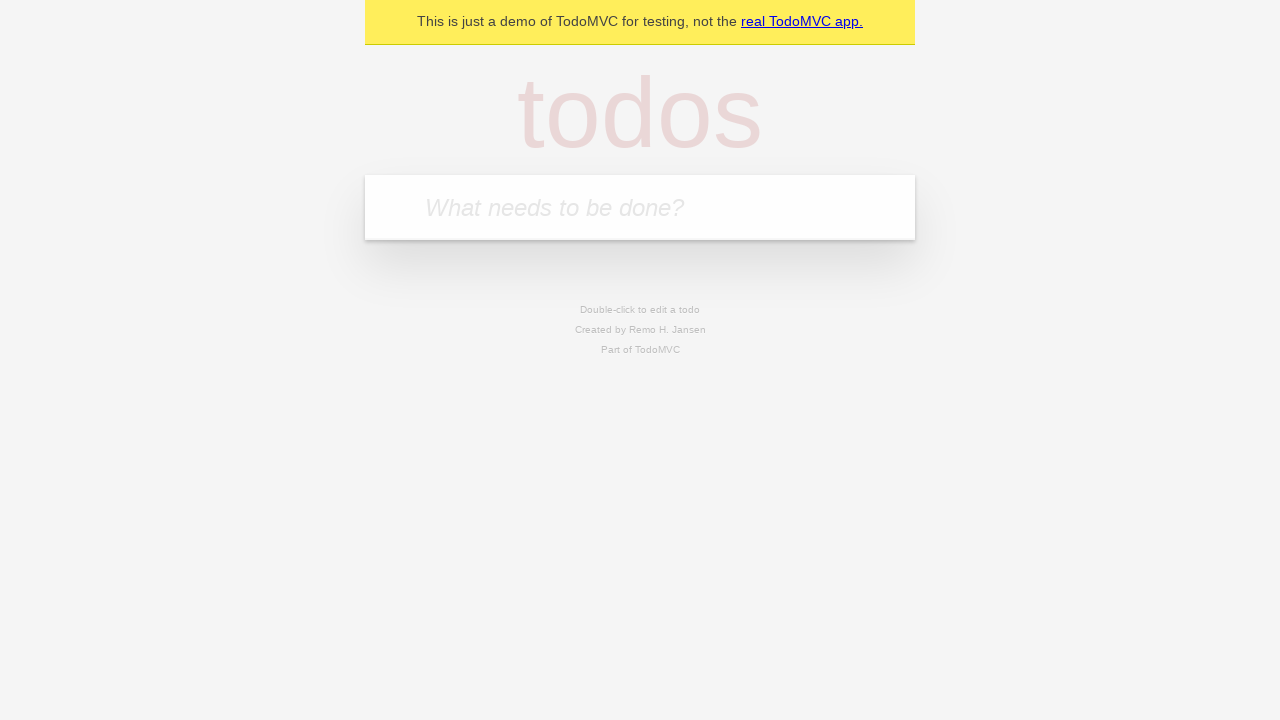

Filled todo input with 'buy some cheese' on .new-todo
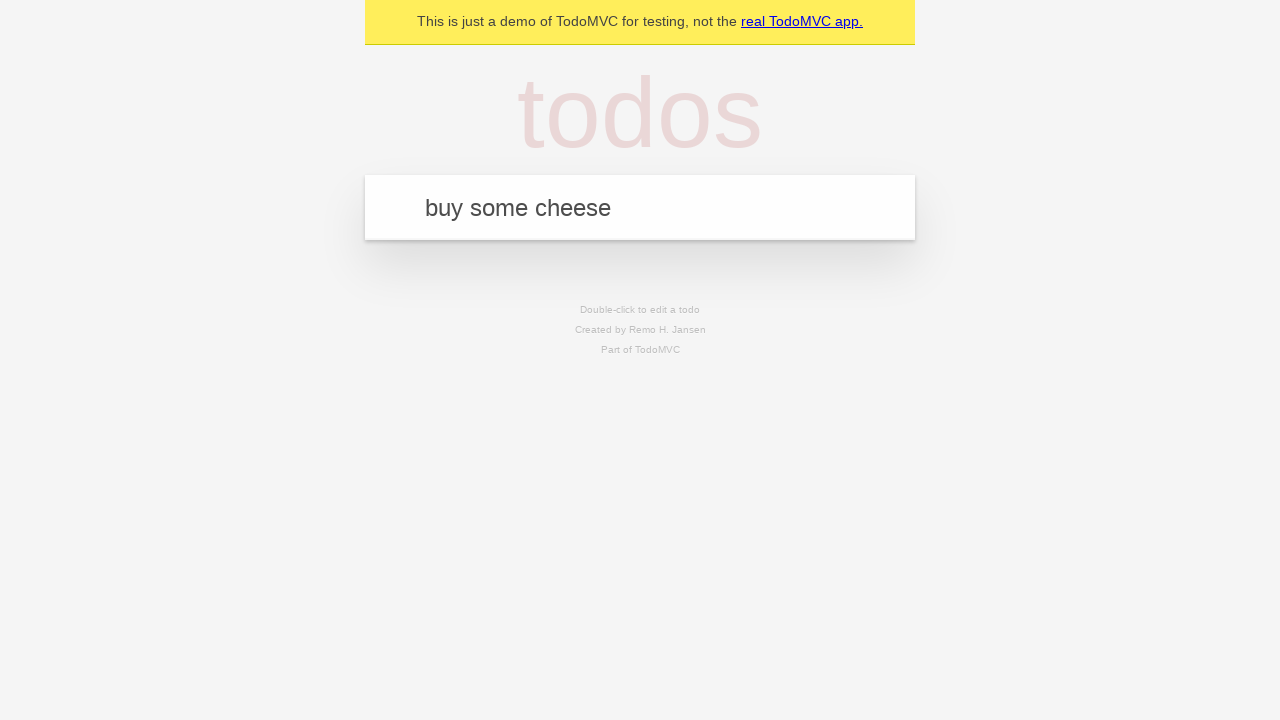

Pressed Enter to create first todo on .new-todo
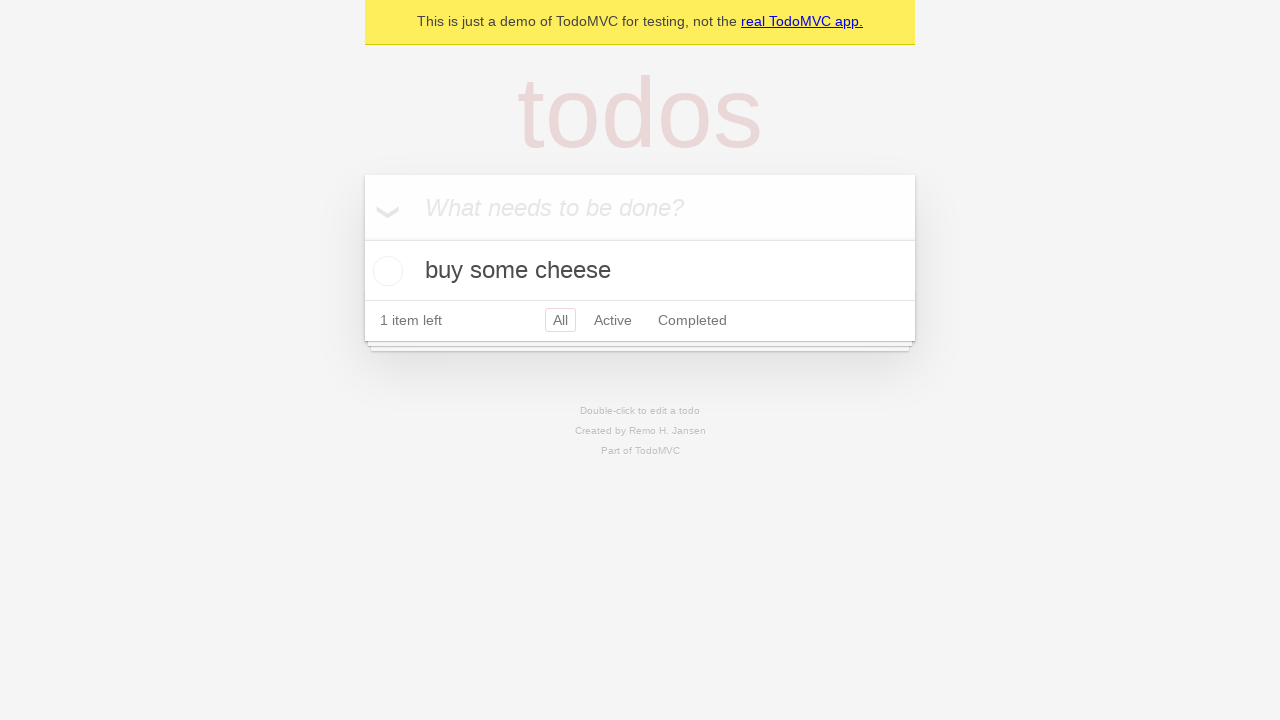

Filled todo input with 'feed the cat' on .new-todo
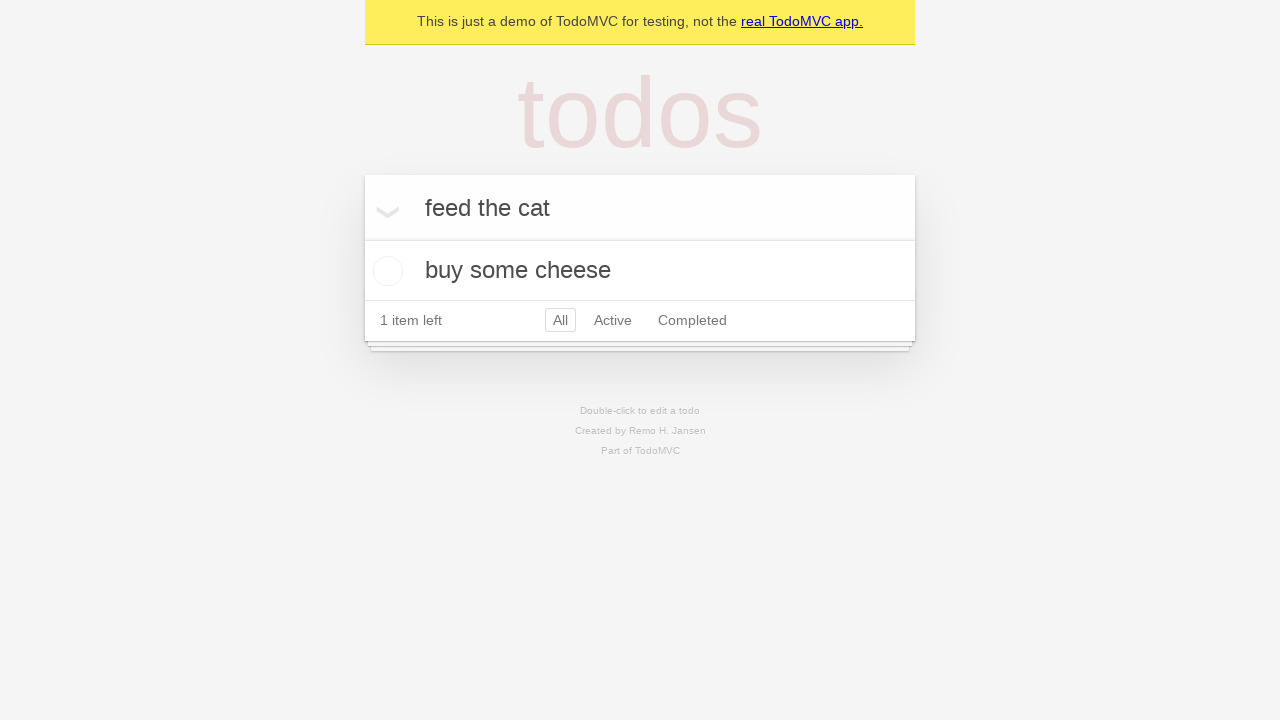

Pressed Enter to create second todo on .new-todo
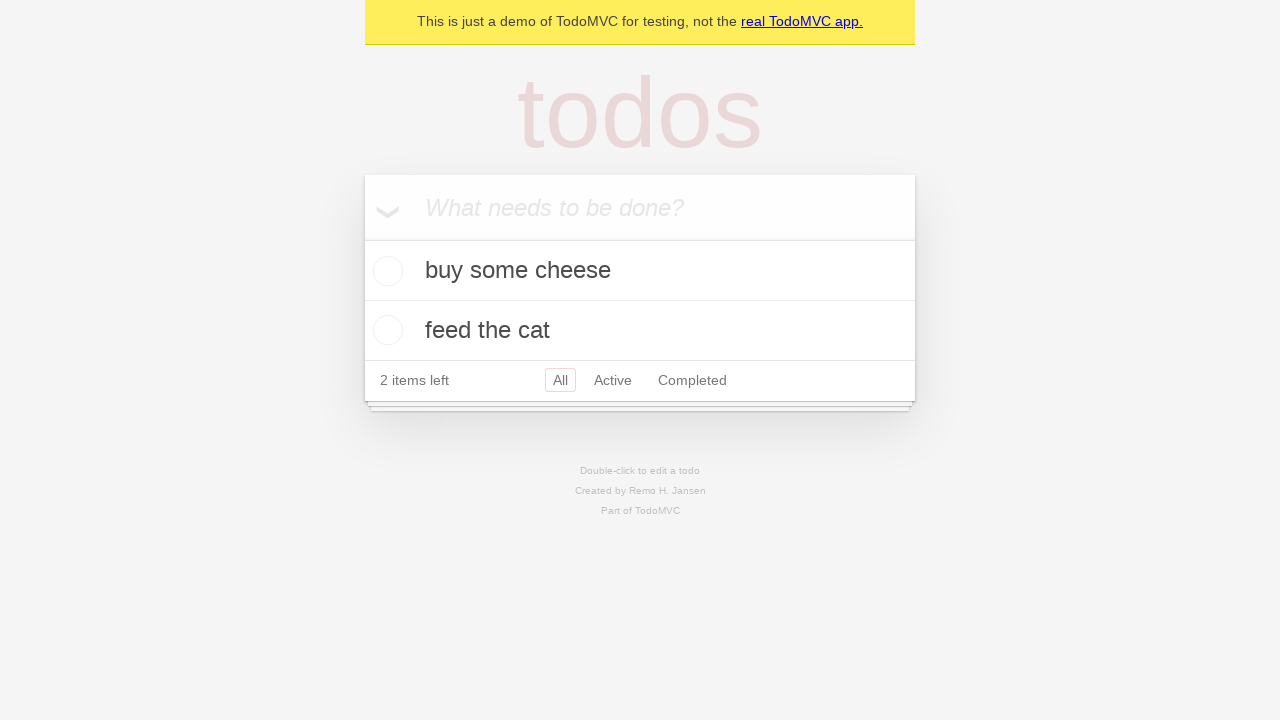

Filled todo input with 'book a doctors appointment' on .new-todo
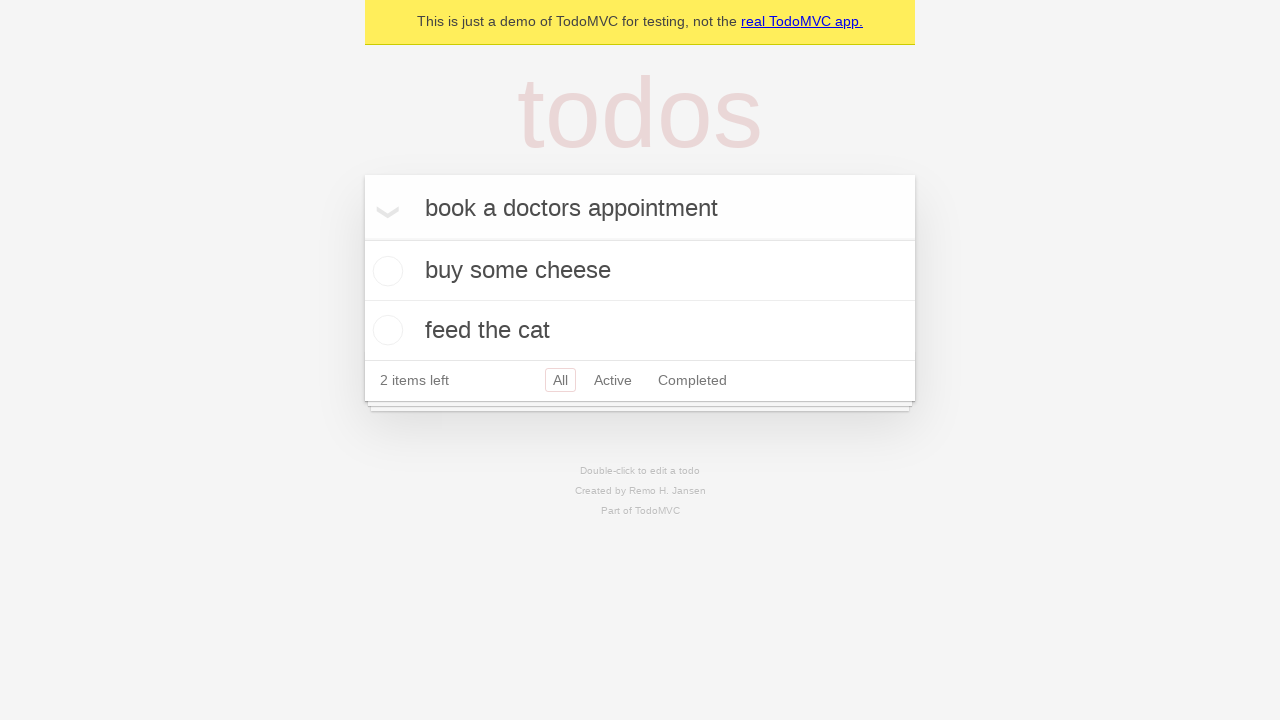

Pressed Enter to create third todo on .new-todo
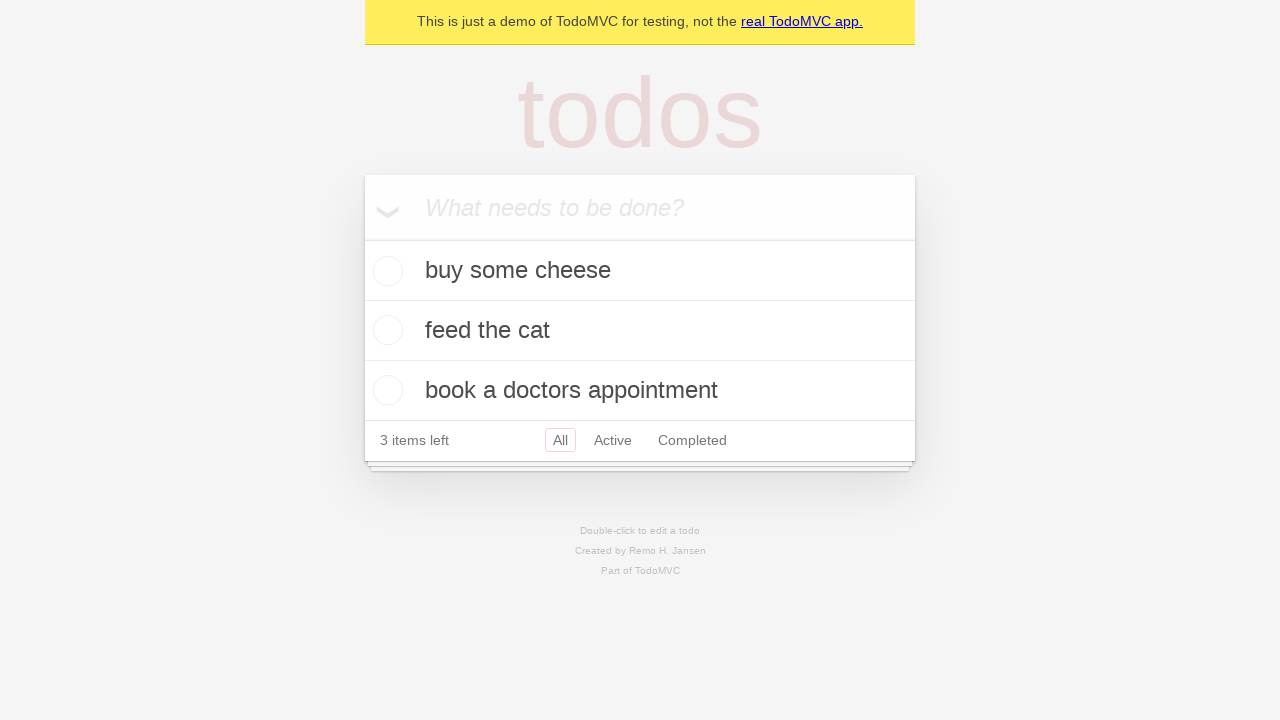

Clicked Active filter at (613, 440) on .filters >> text=Active
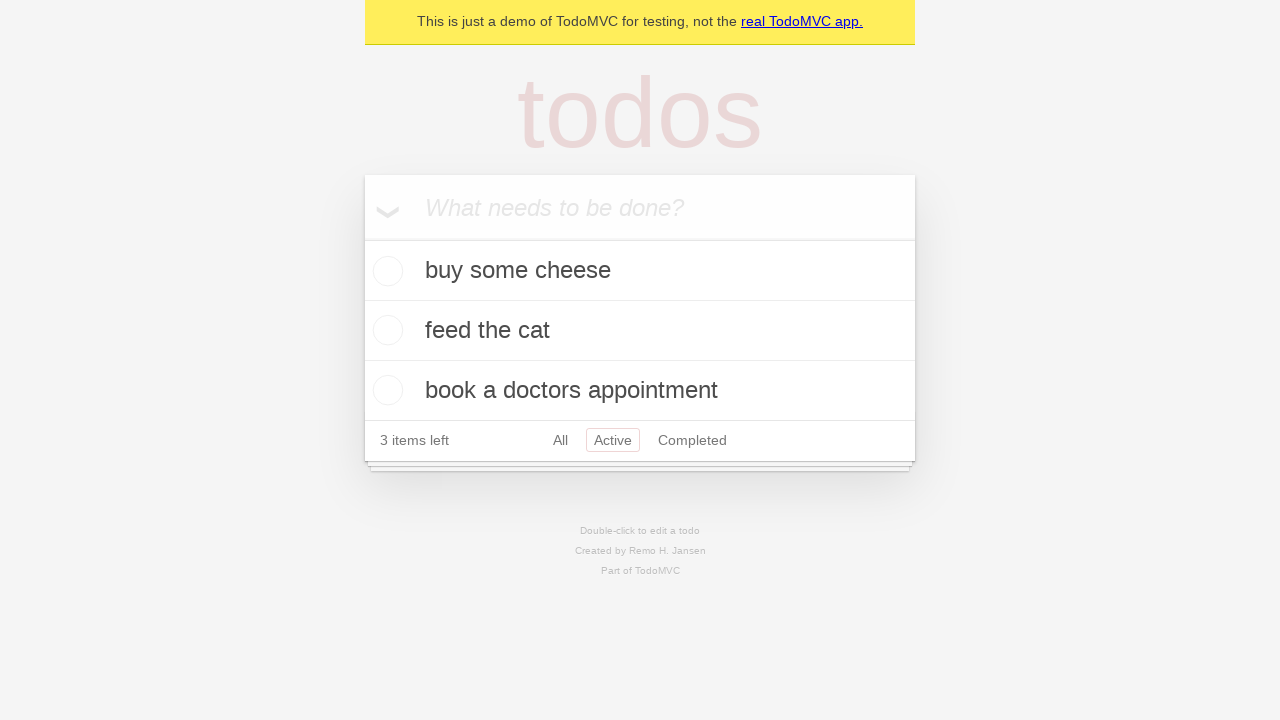

Clicked Completed filter and verified it is highlighted with 'selected' class at (692, 440) on .filters >> text=Completed
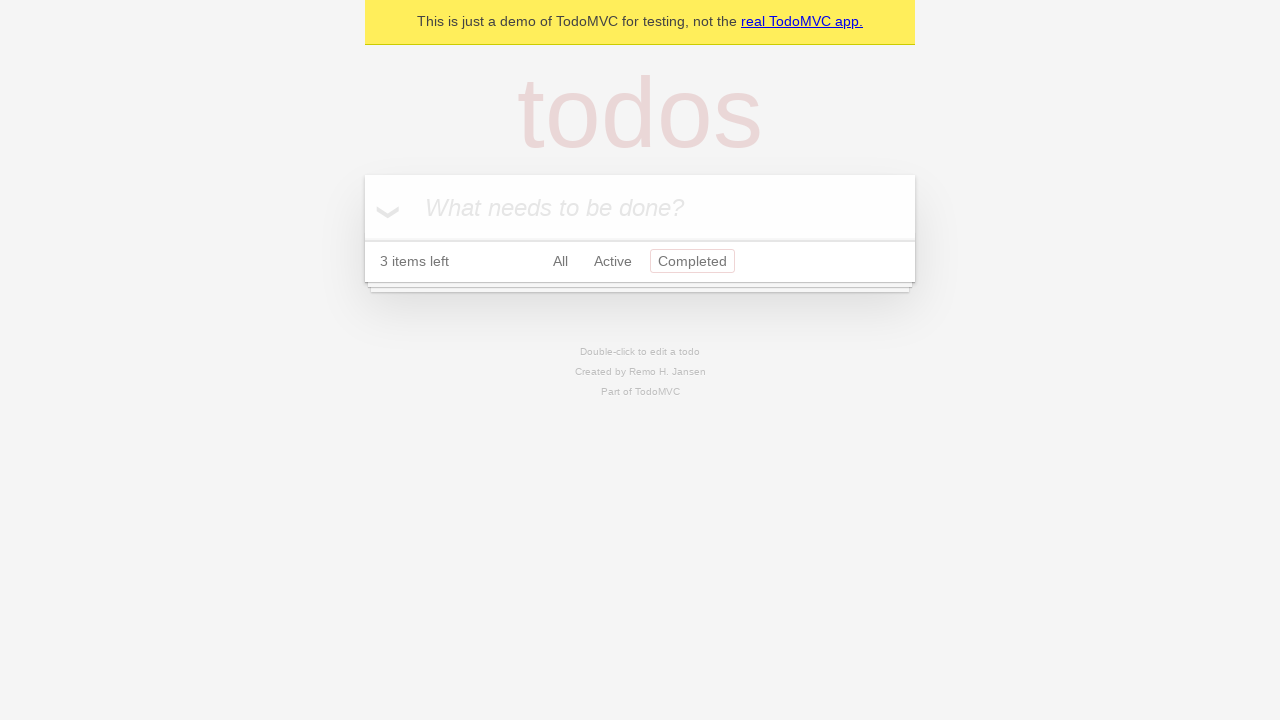

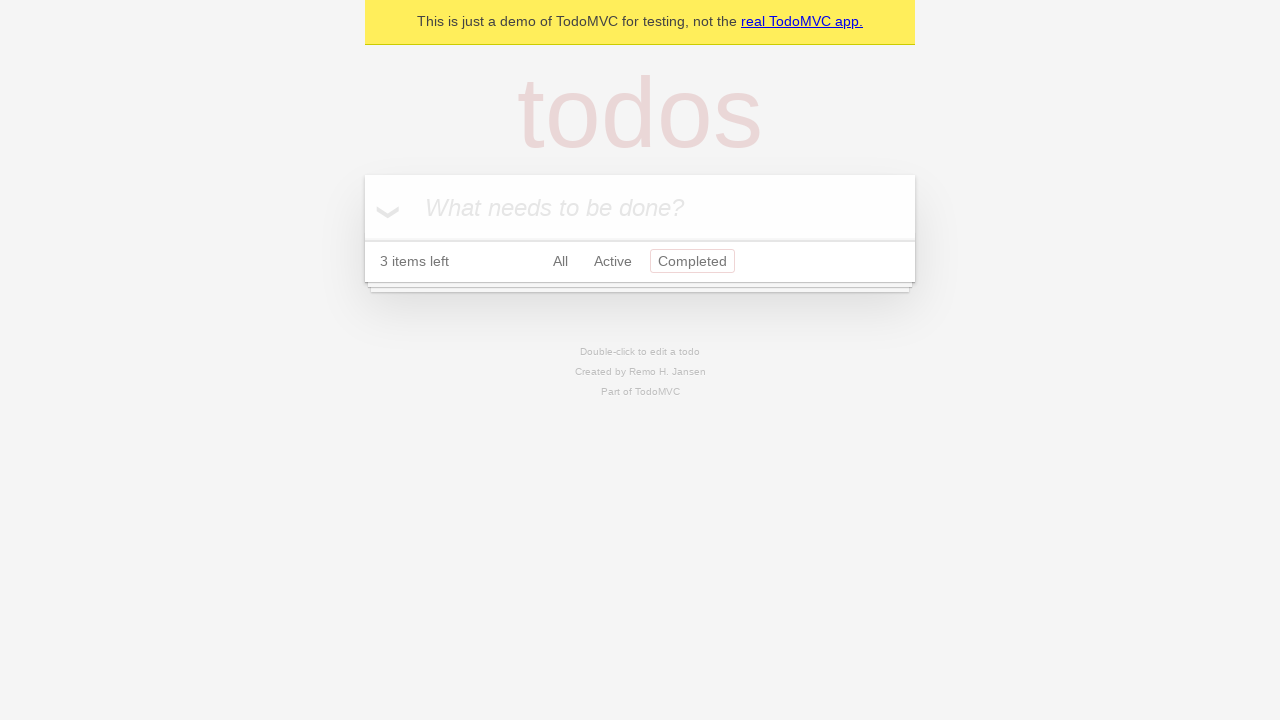